Navigates to subcategories page, clicks add button, and verifies that "Technology" option exists in the parent category dropdown

Starting URL: https://javabykiran.com/selenium/subcategories.html

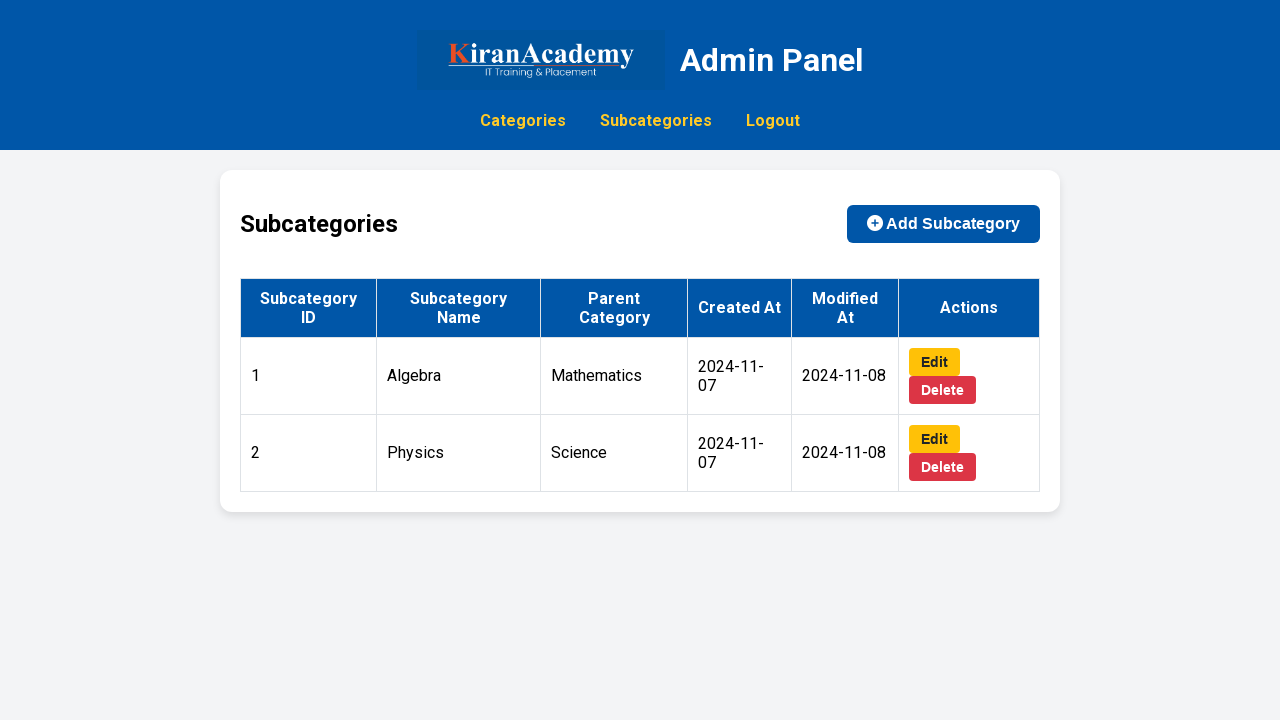

Navigated to subcategories page
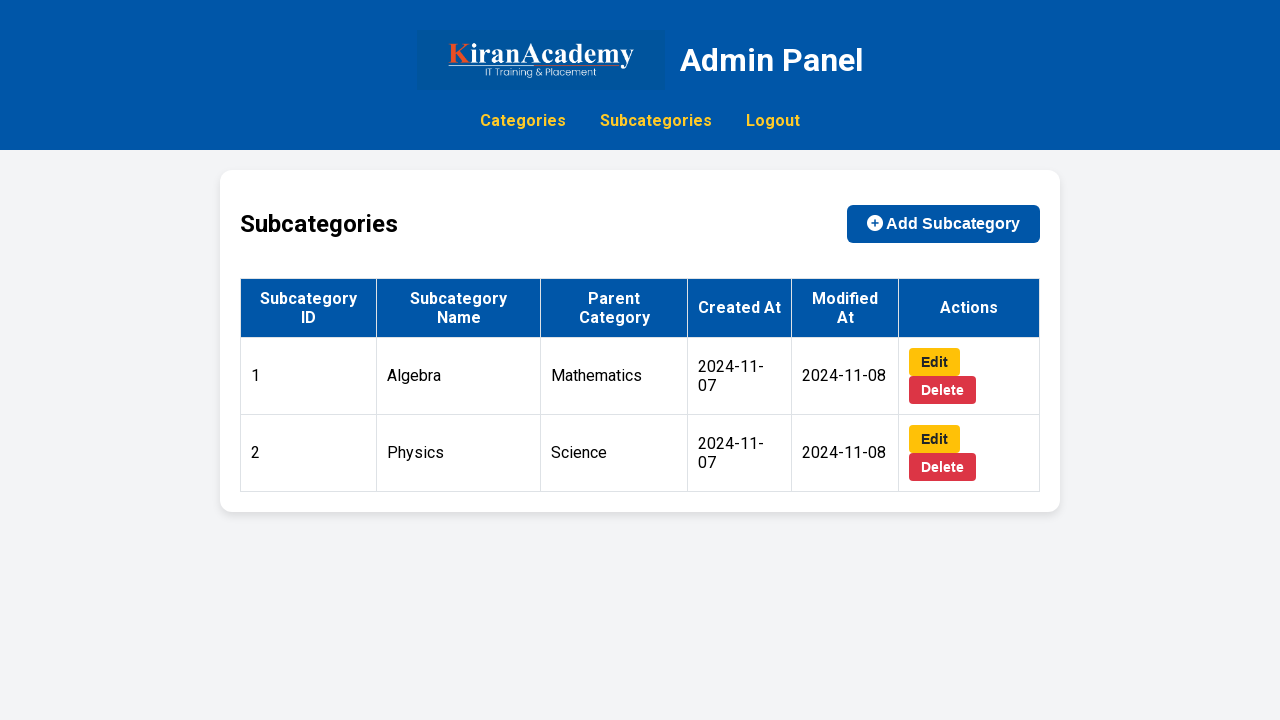

Clicked add subcategory button at (944, 224) on //*[@id="add-subcategory"]
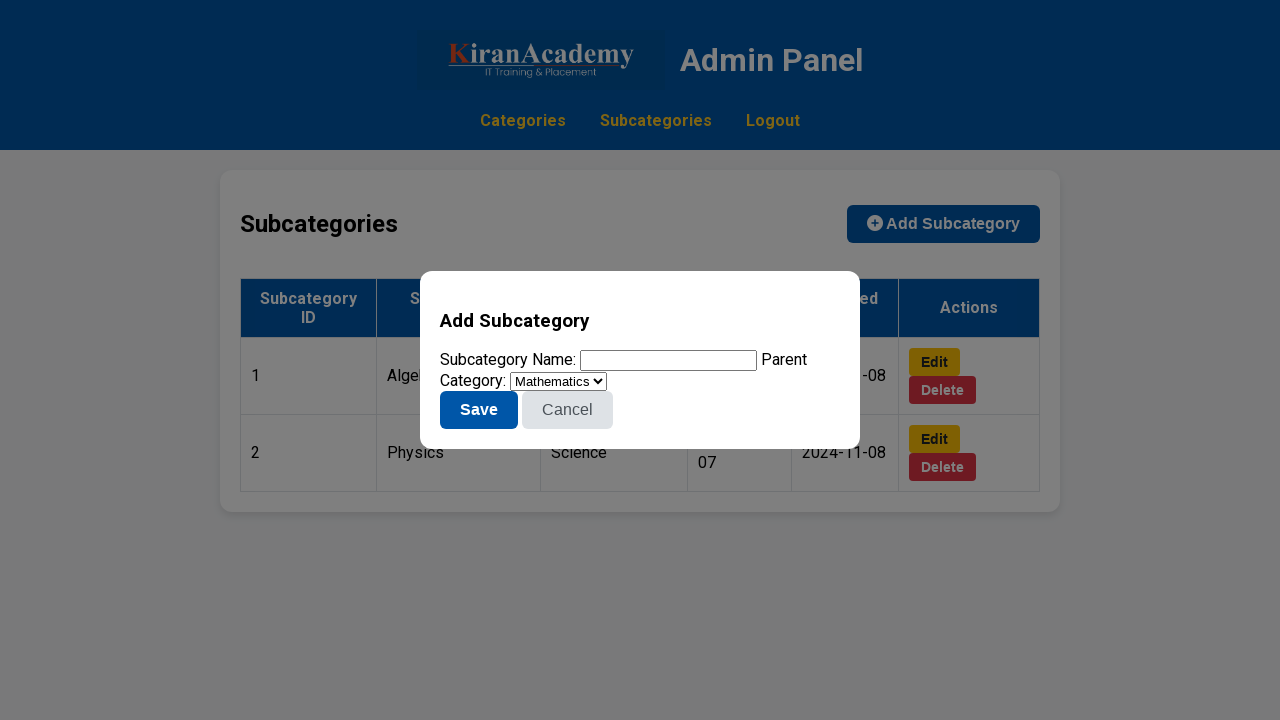

Located parent category dropdown
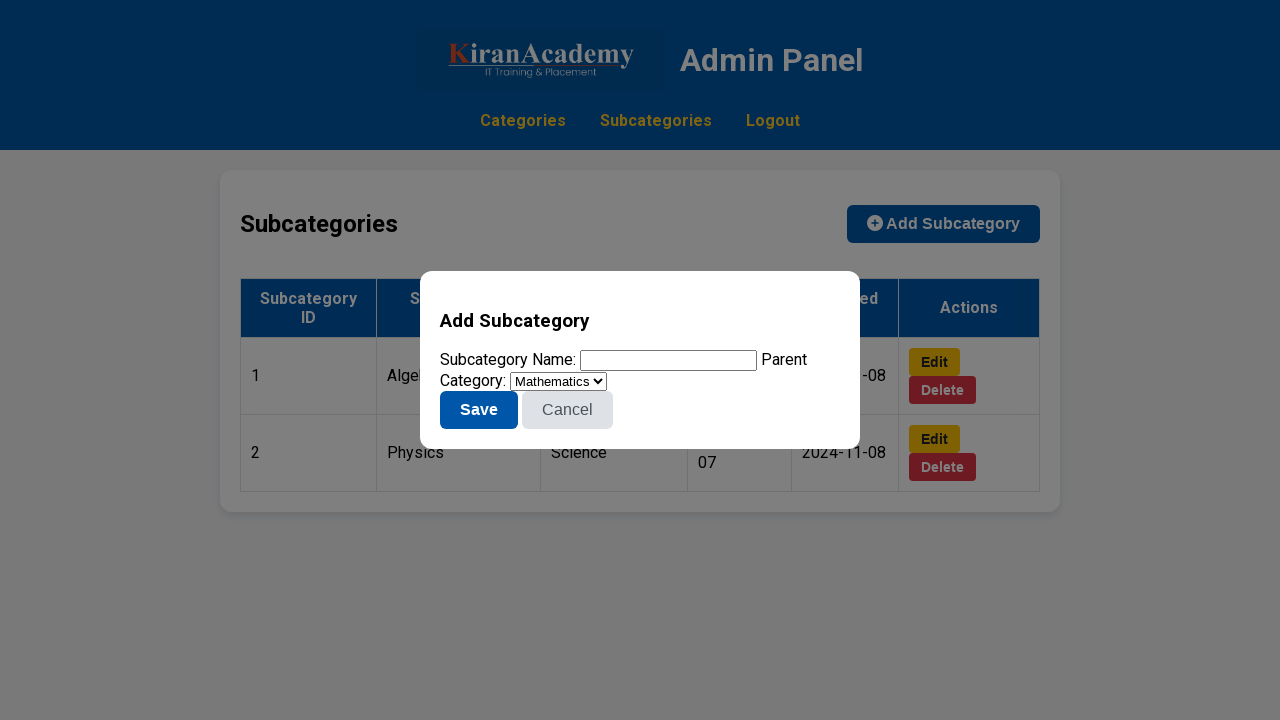

Retrieved all options from parent category dropdown
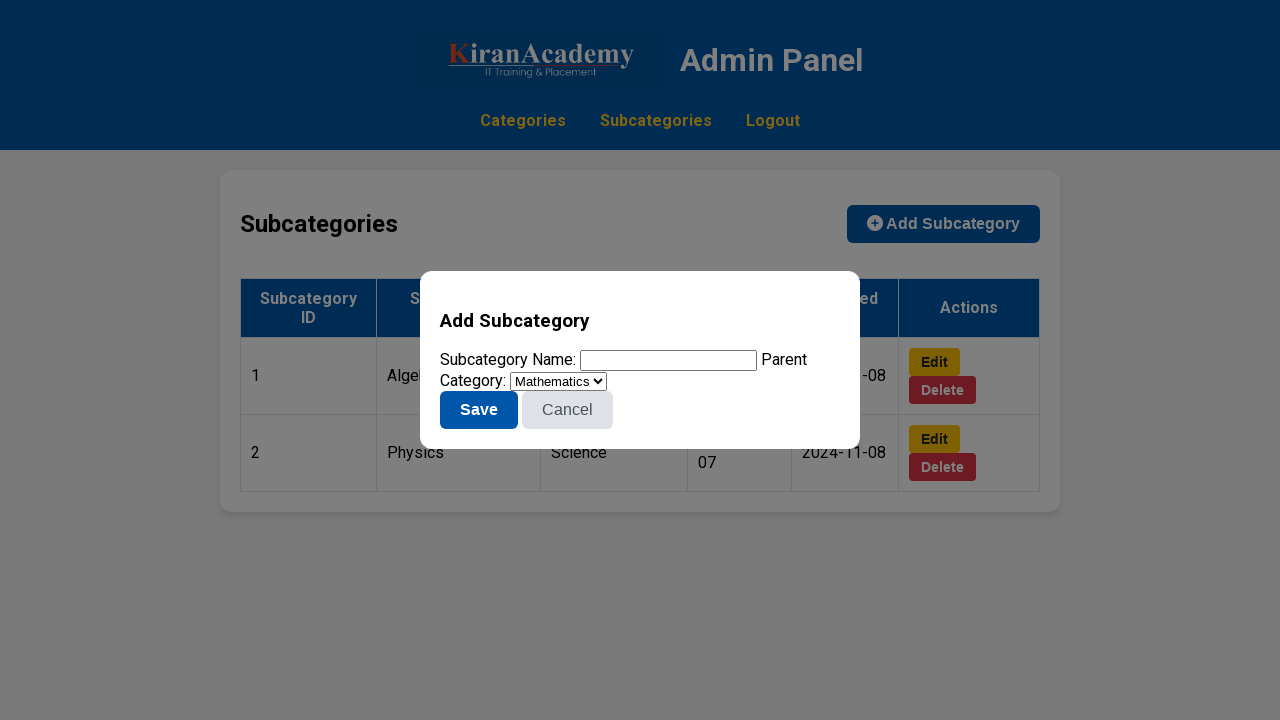

Verified that 'Technology' option exists in parent category dropdown
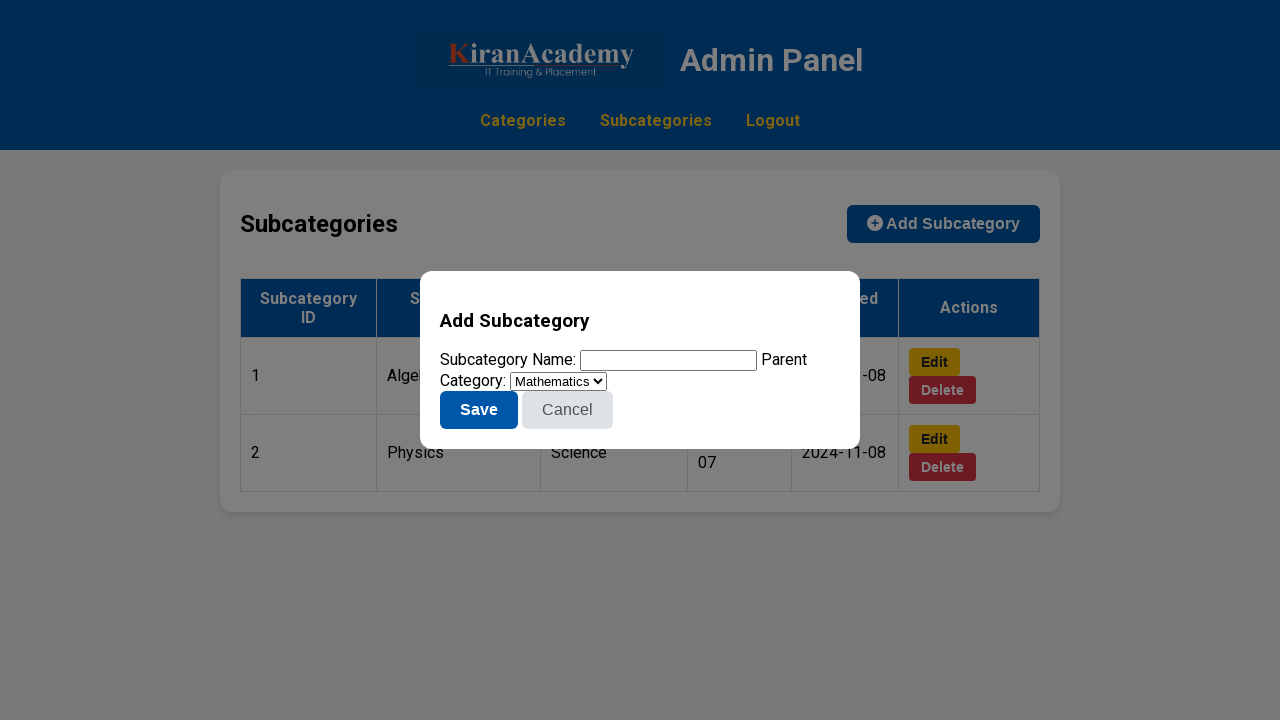

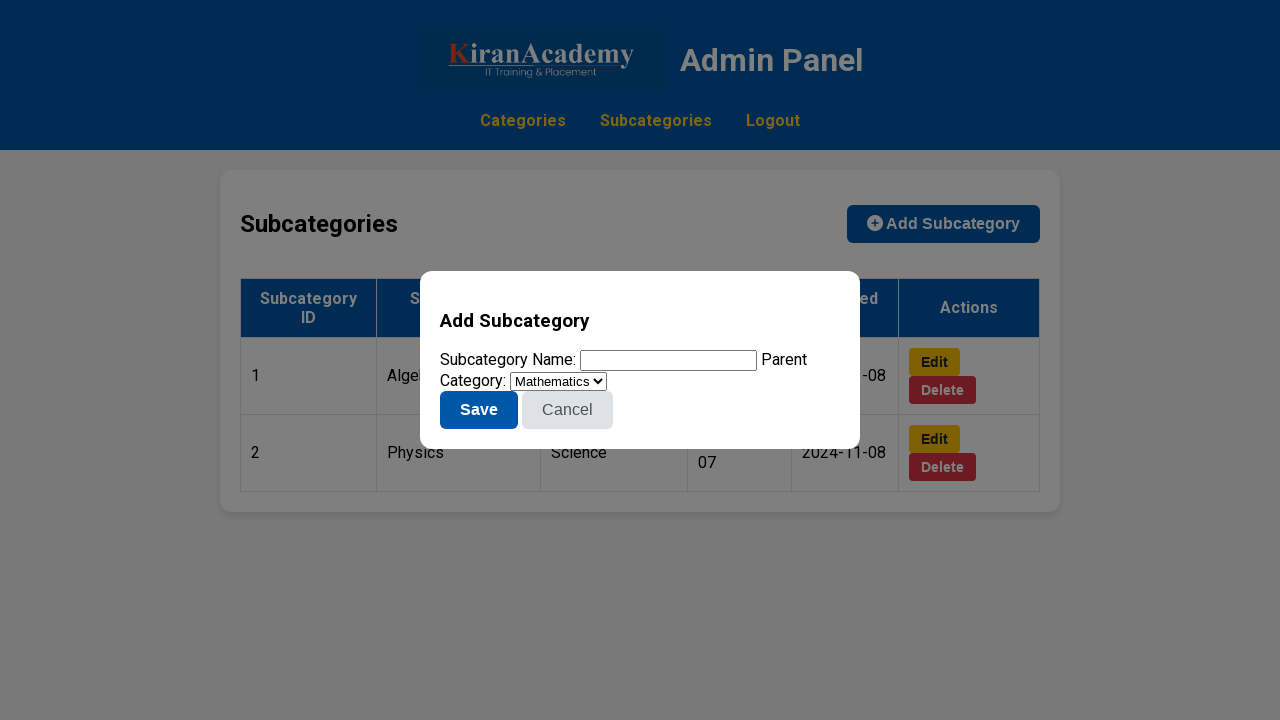